Tests the "Get started" link on the Playwright homepage by clicking it and verifying navigation to the intro page

Starting URL: https://playwright.dev/

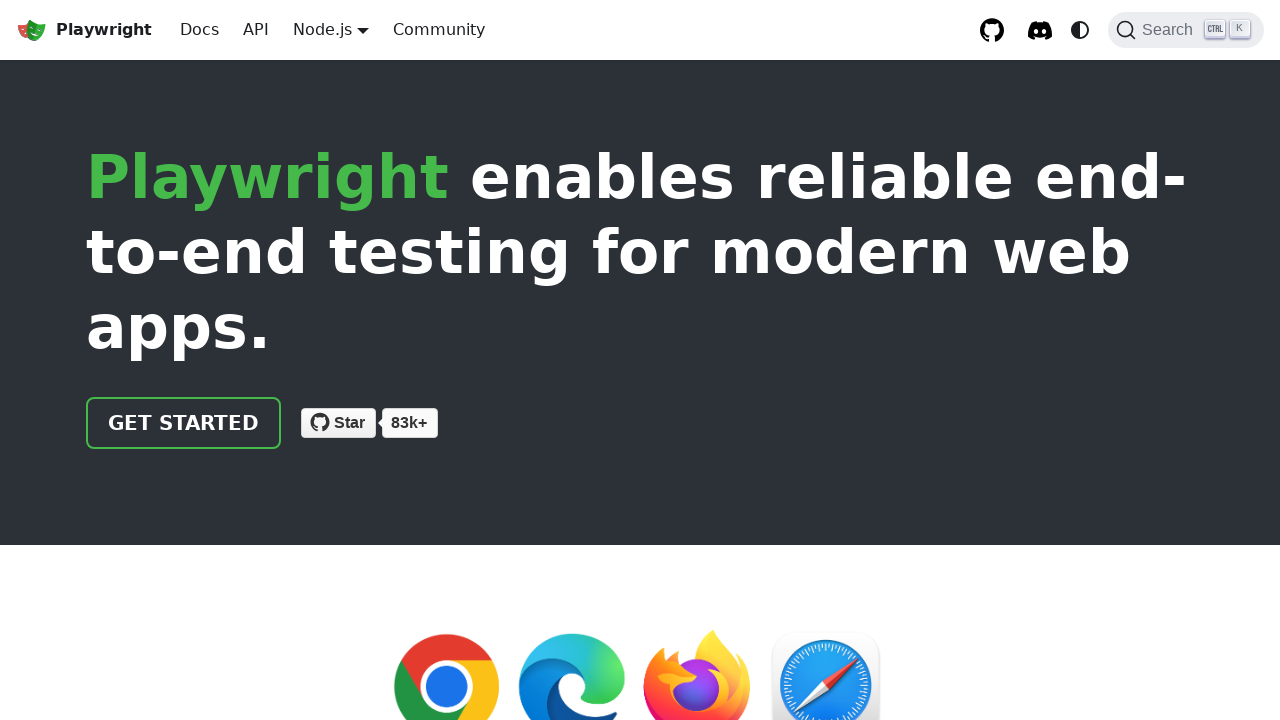

Waited for 'Get started' link to be visible on Playwright homepage
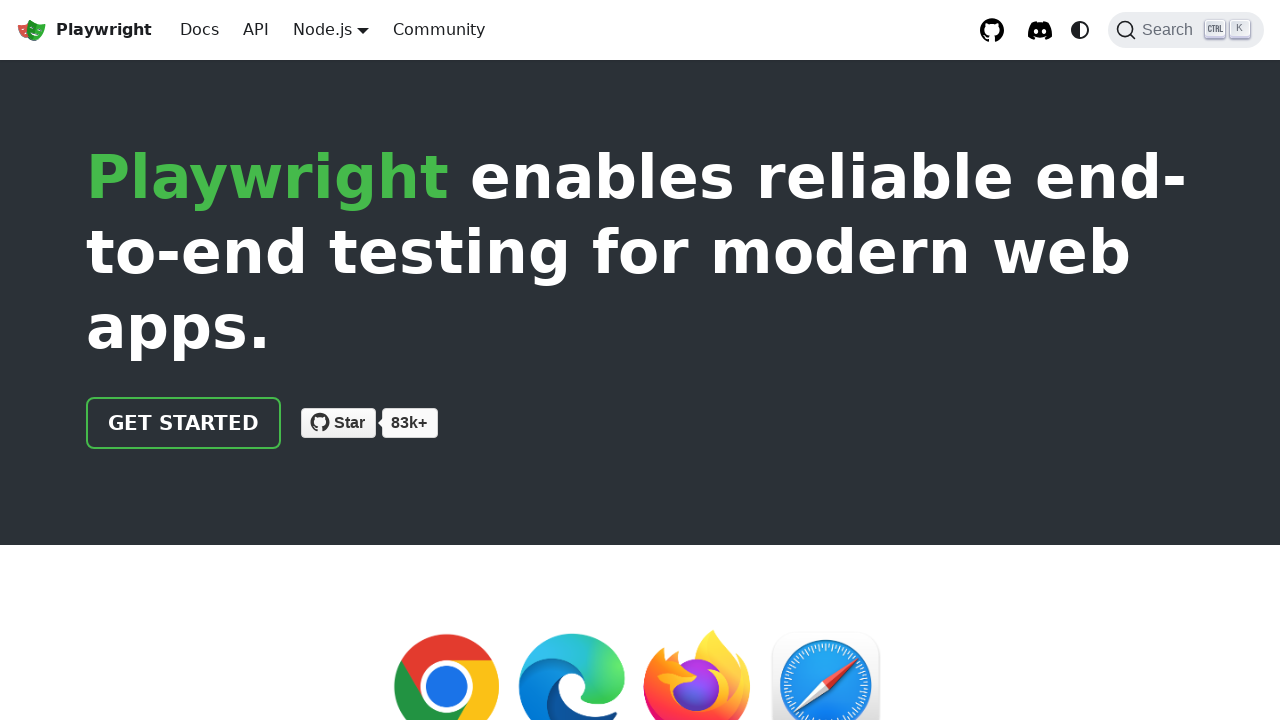

Clicked the 'Get started' link at (184, 423) on internal:text="Get started"i
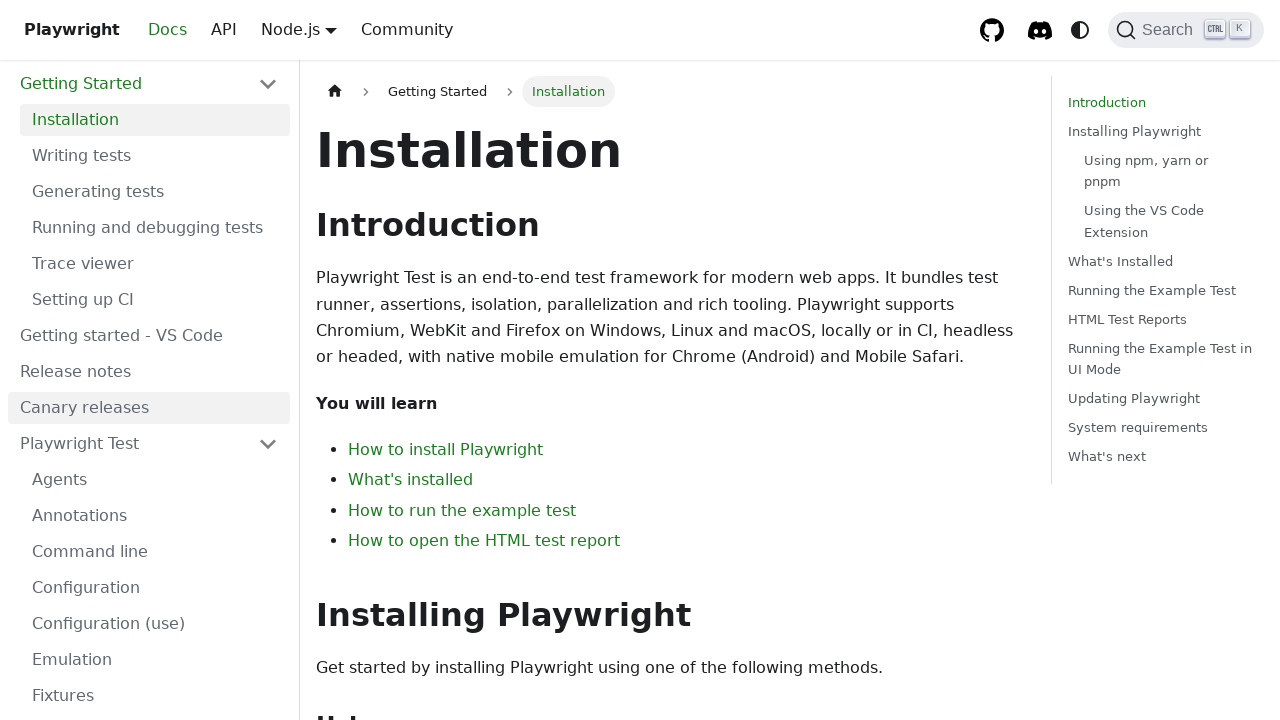

Successfully navigated to intro page
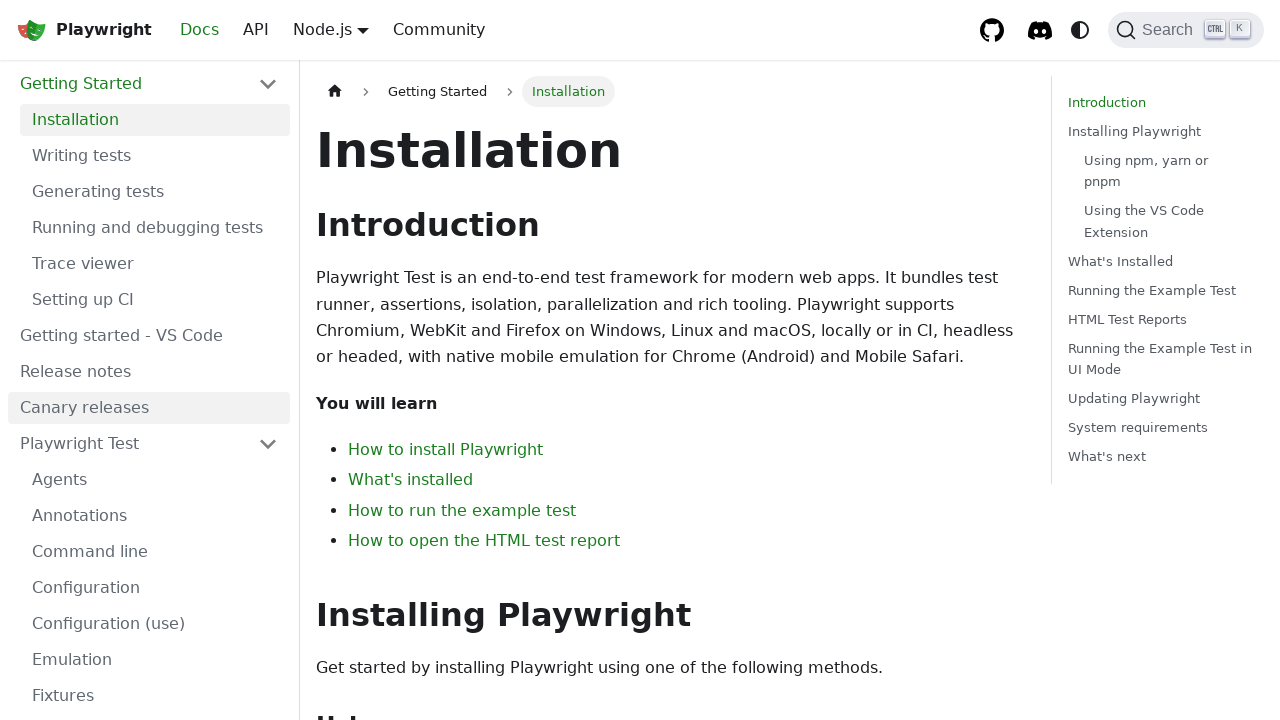

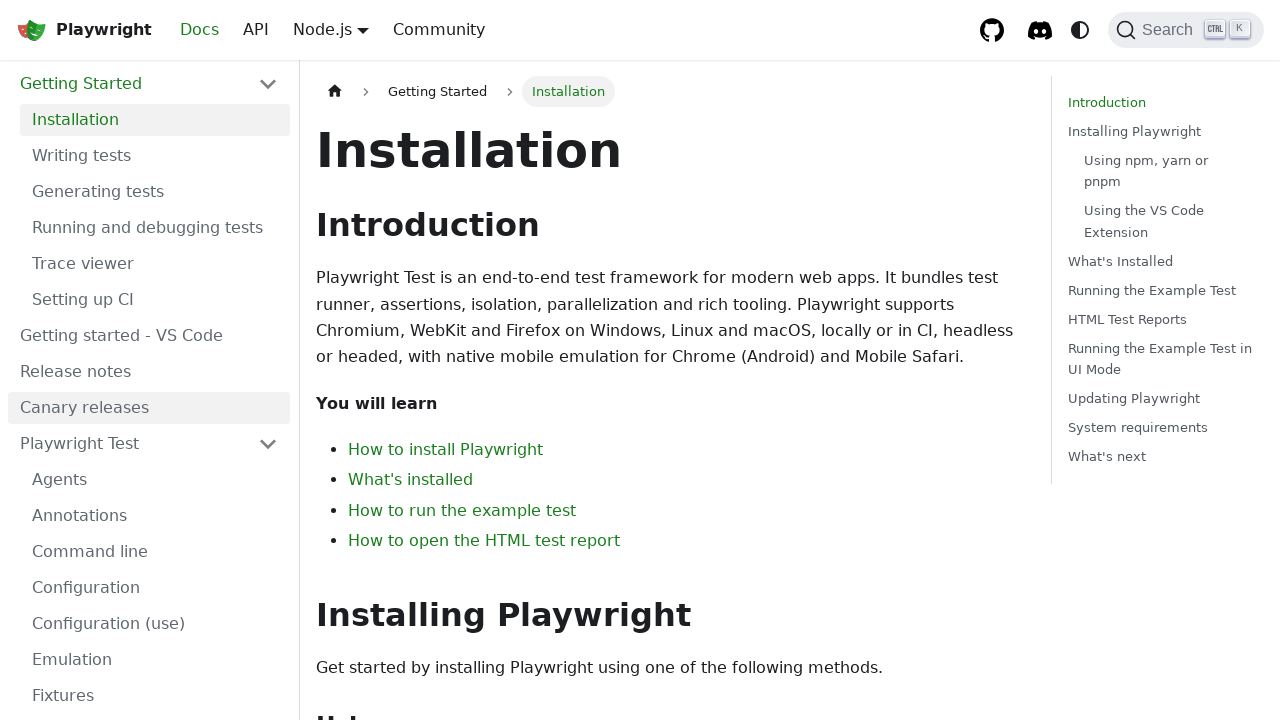